Navigates from Selenium homepage to the WebDriver documentation page and verifies the URL

Starting URL: https://www.selenium.dev

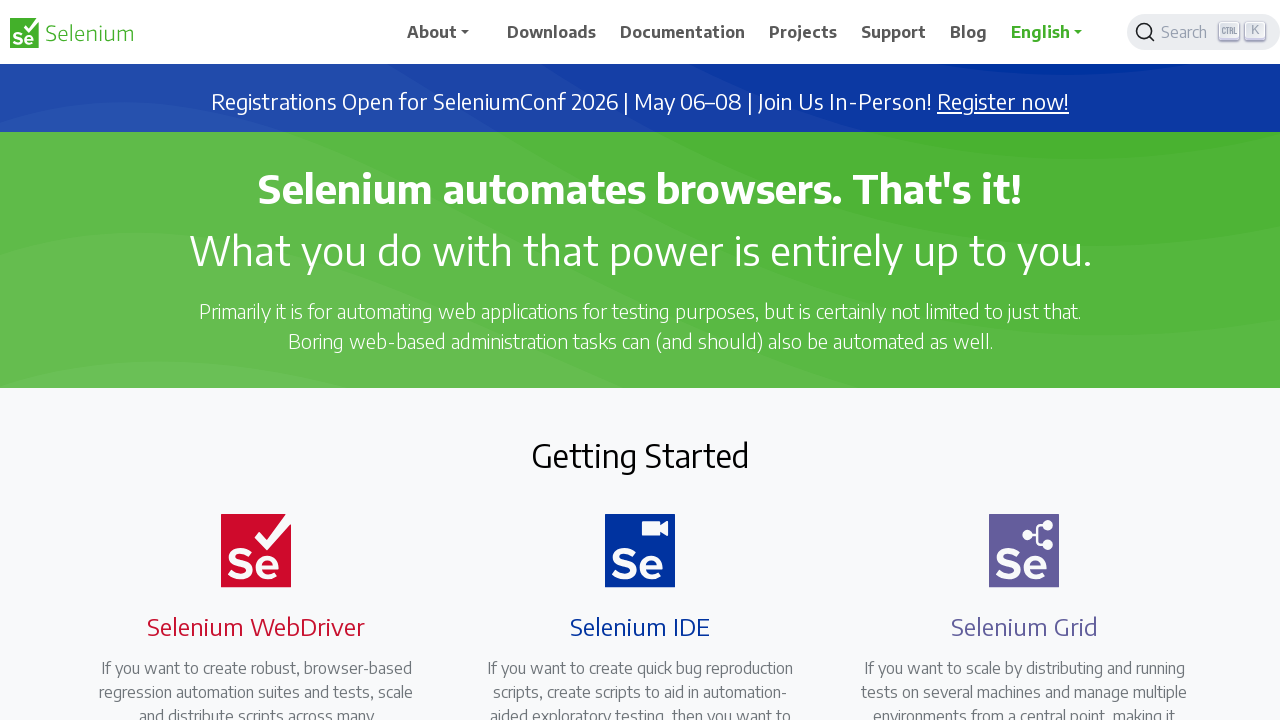

Retrieved Selenium homepage title
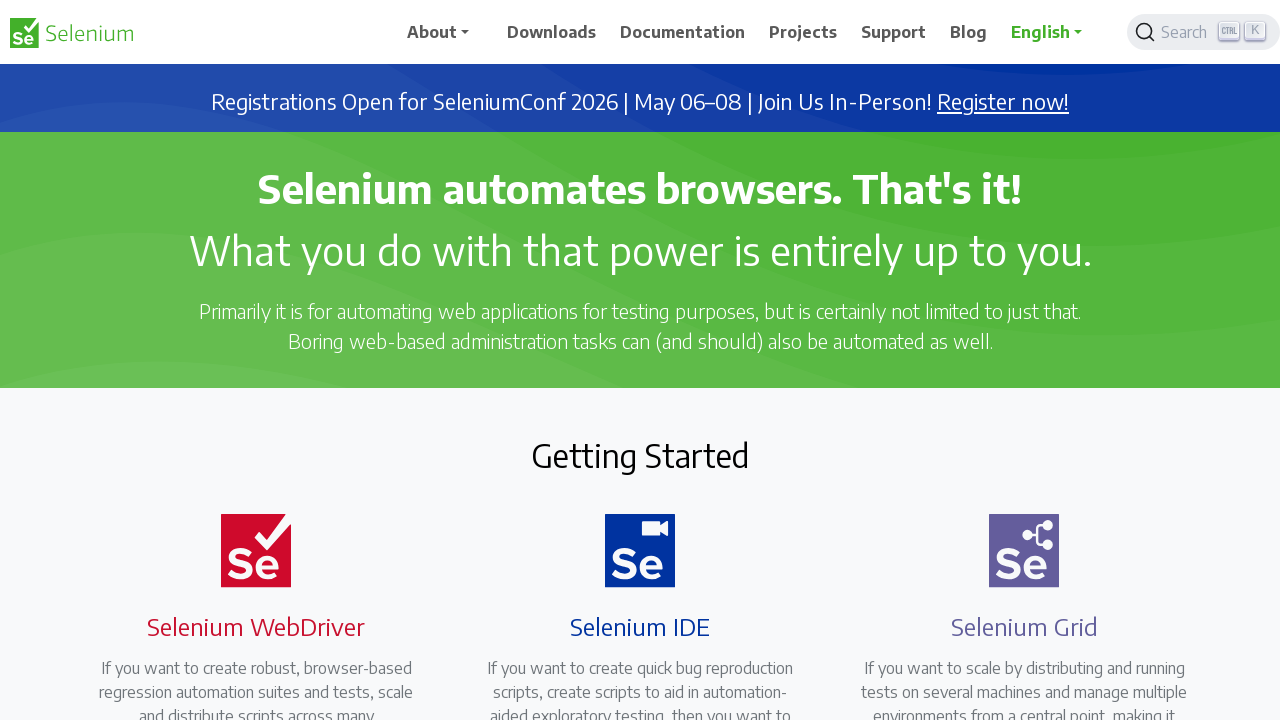

Navigated to WebDriver documentation page
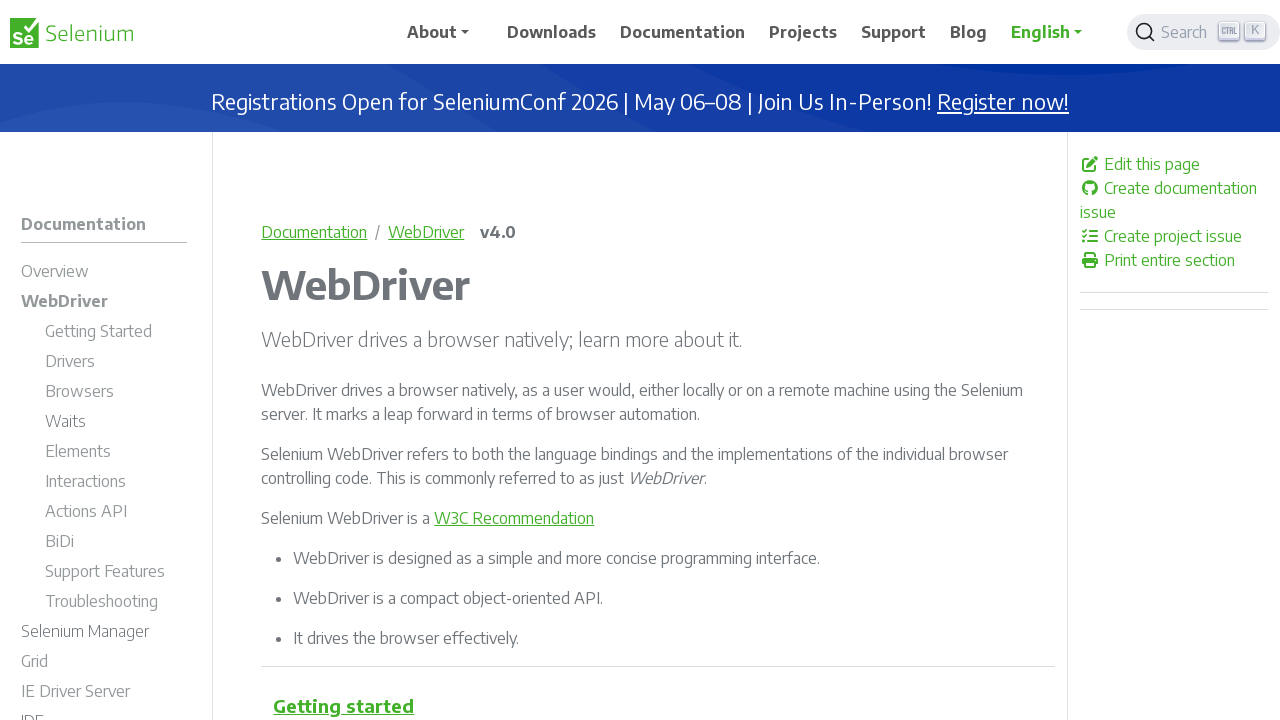

Retrieved current URL: https://www.selenium.dev/documentation/webdriver/
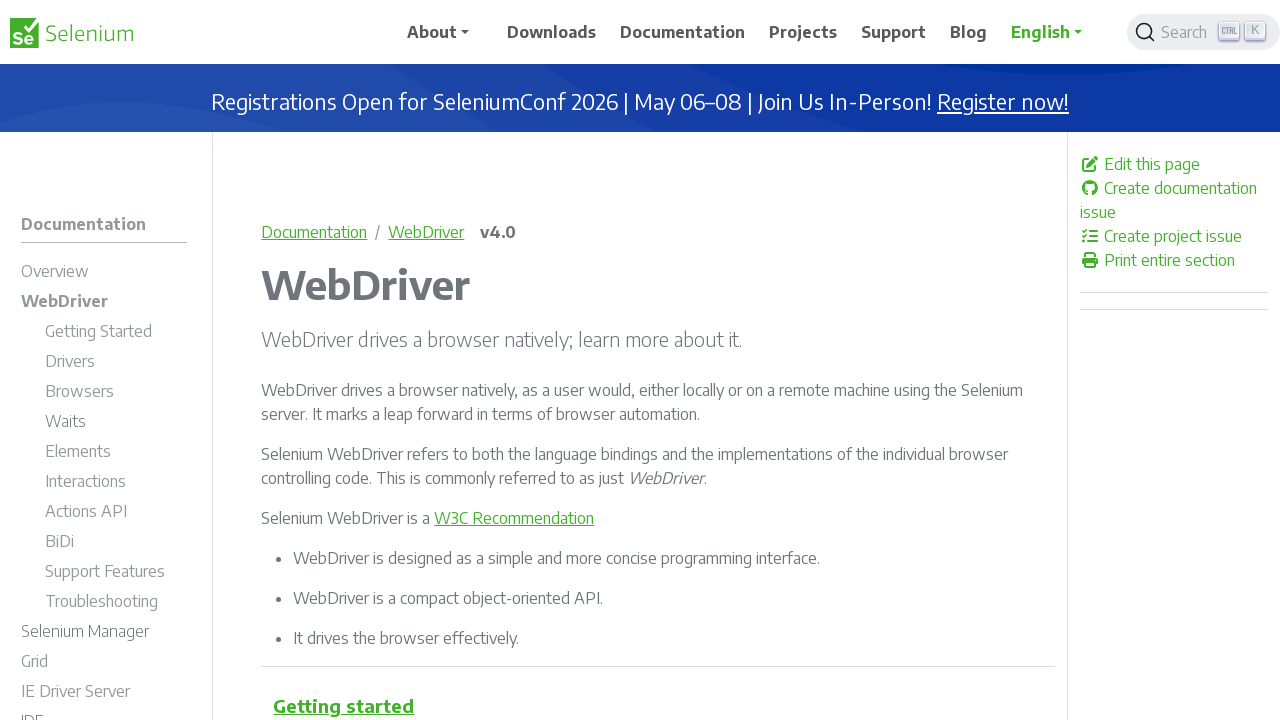

Verified URL matches expected WebDriver documentation page URL
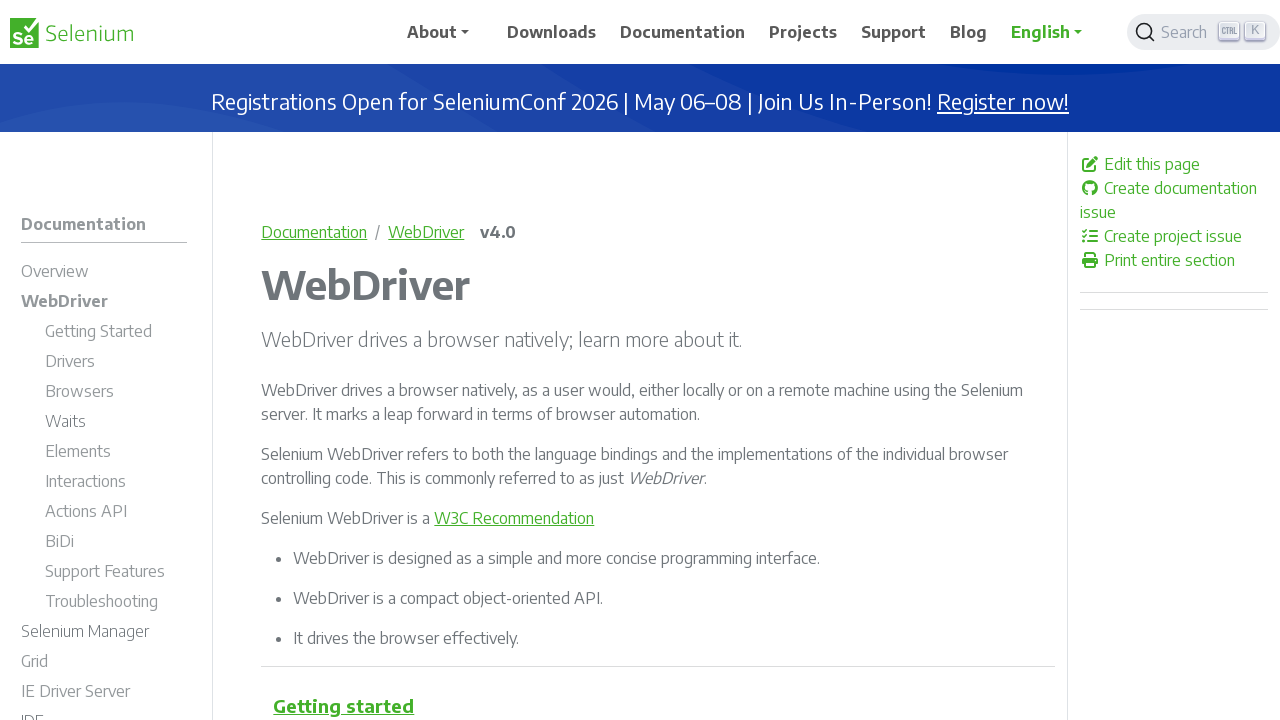

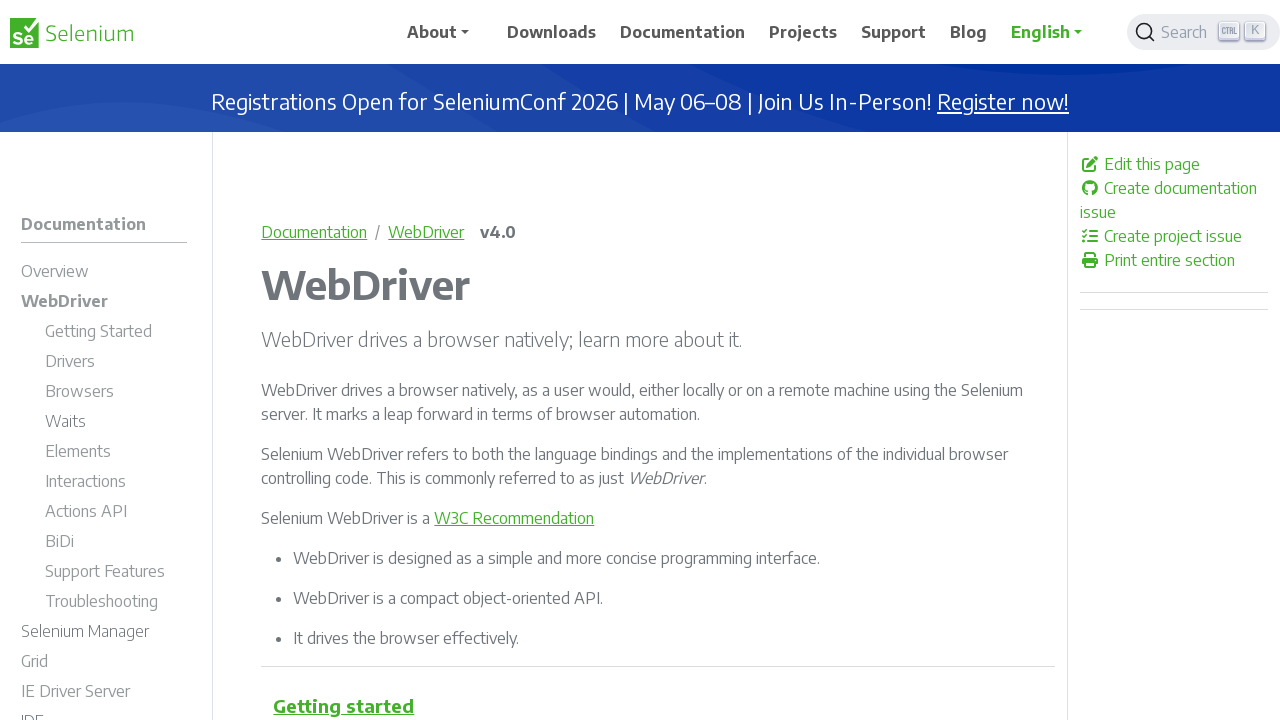